Tests clicking the Datasets tab in the HuggingFace navigation and verifies the Datasets page loads

Starting URL: https://huggingface.co/

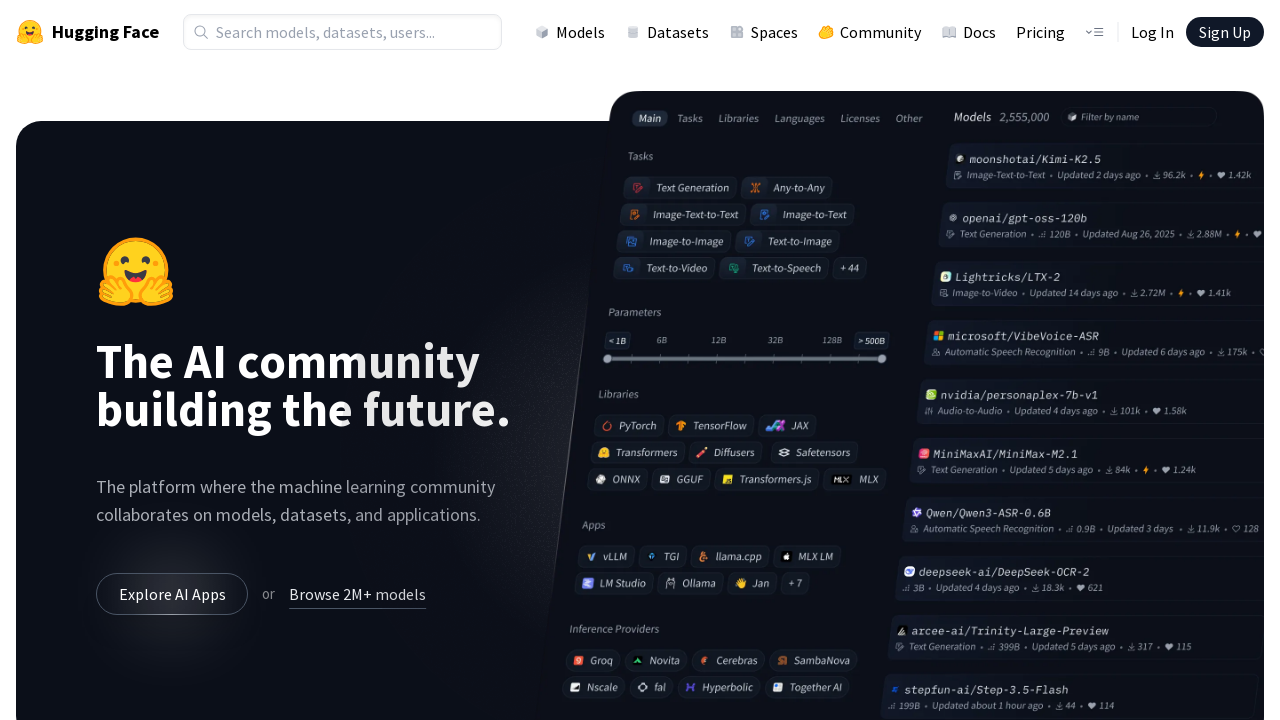

Navigated to HuggingFace homepage
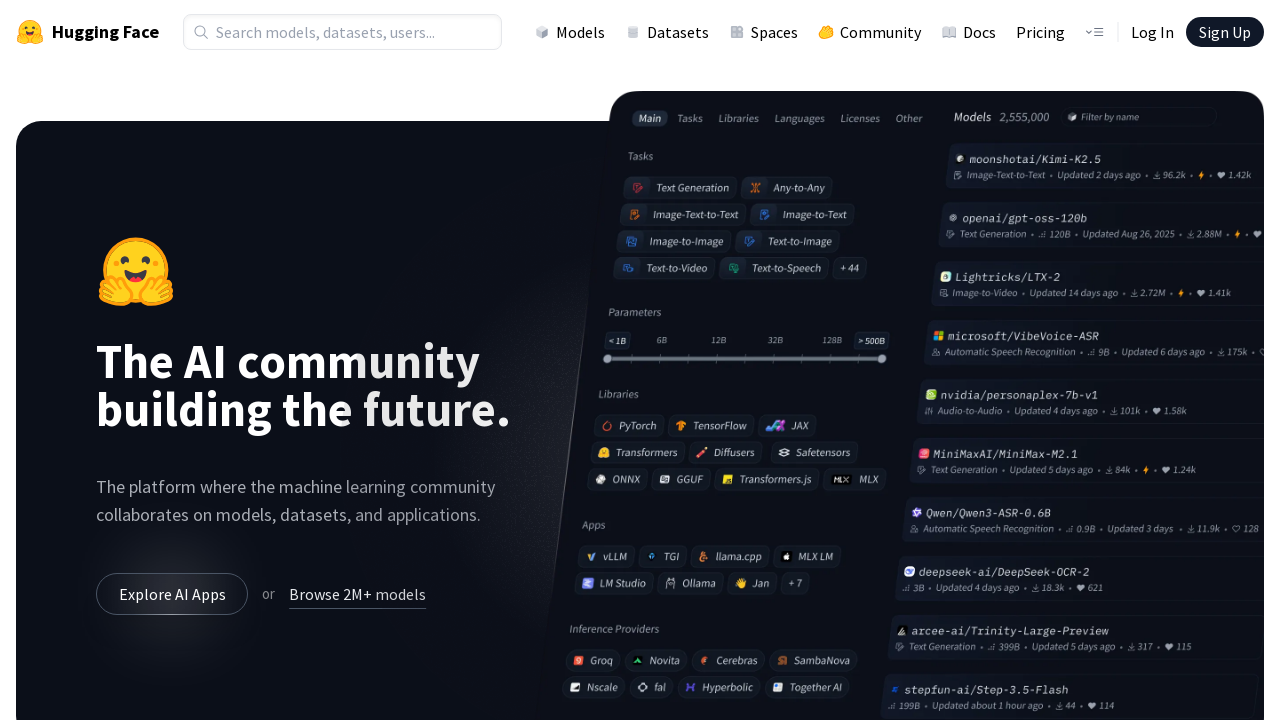

Clicked on the Datasets tab in navigation at (667, 32) on a[href='/datasets']
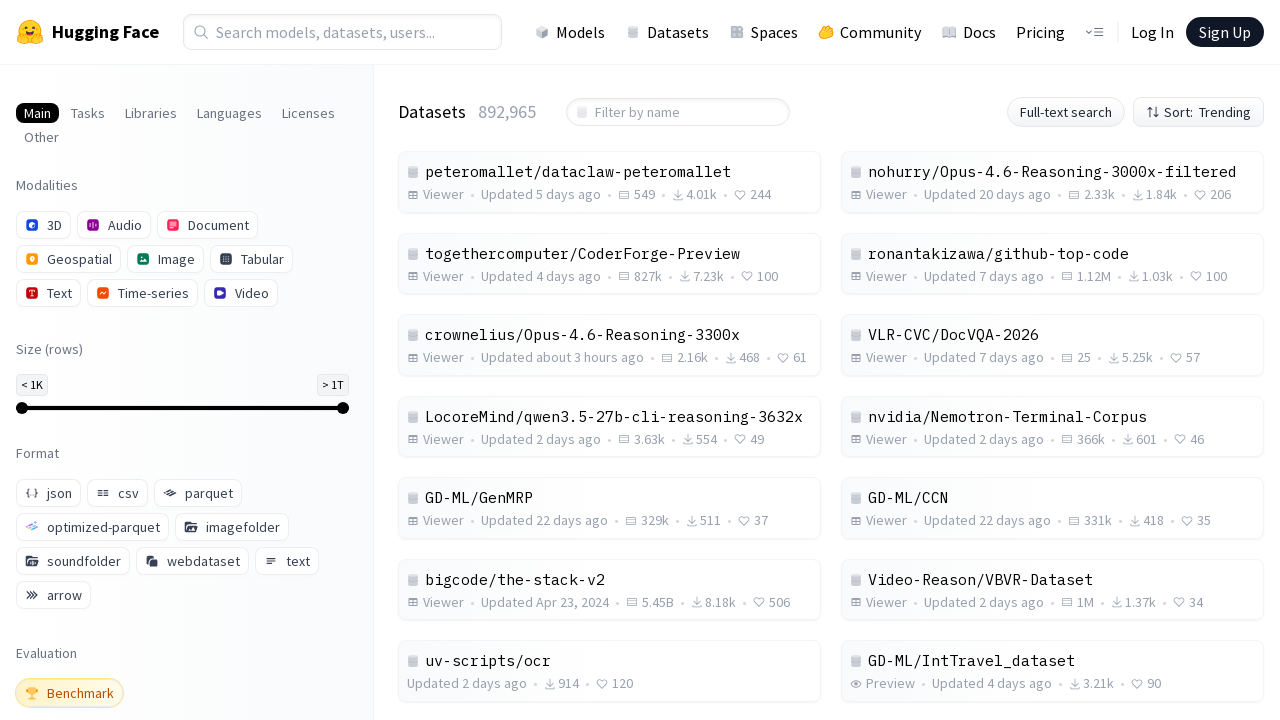

Datasets page loaded and Datasets heading is visible
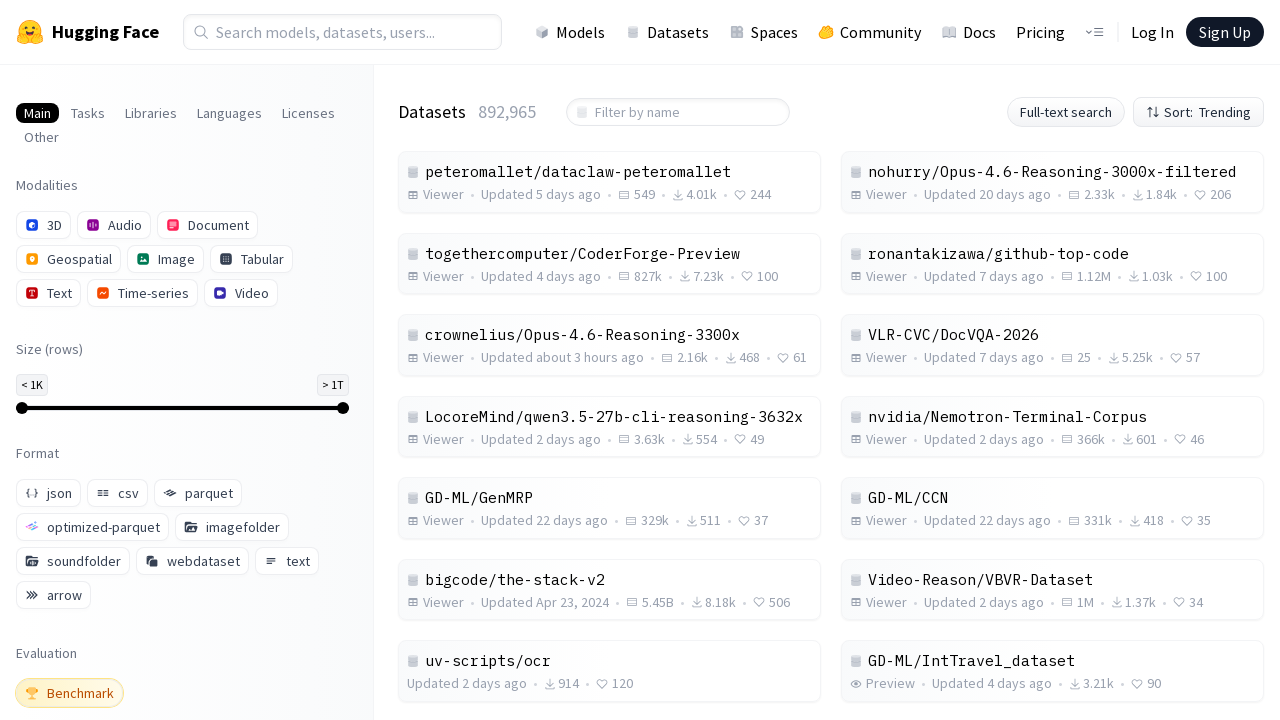

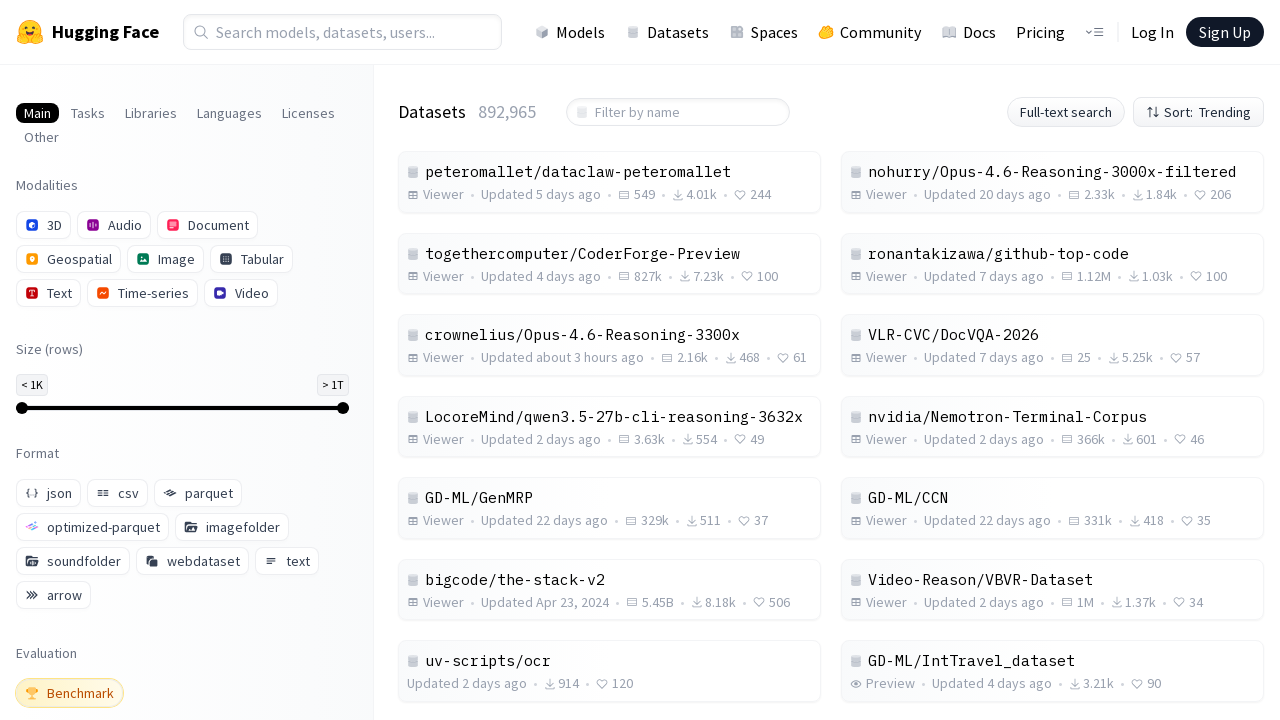